Tests hover functionality by moving the mouse over an image element and verifying that hidden user information becomes visible

Starting URL: https://the-internet.herokuapp.com/hovers

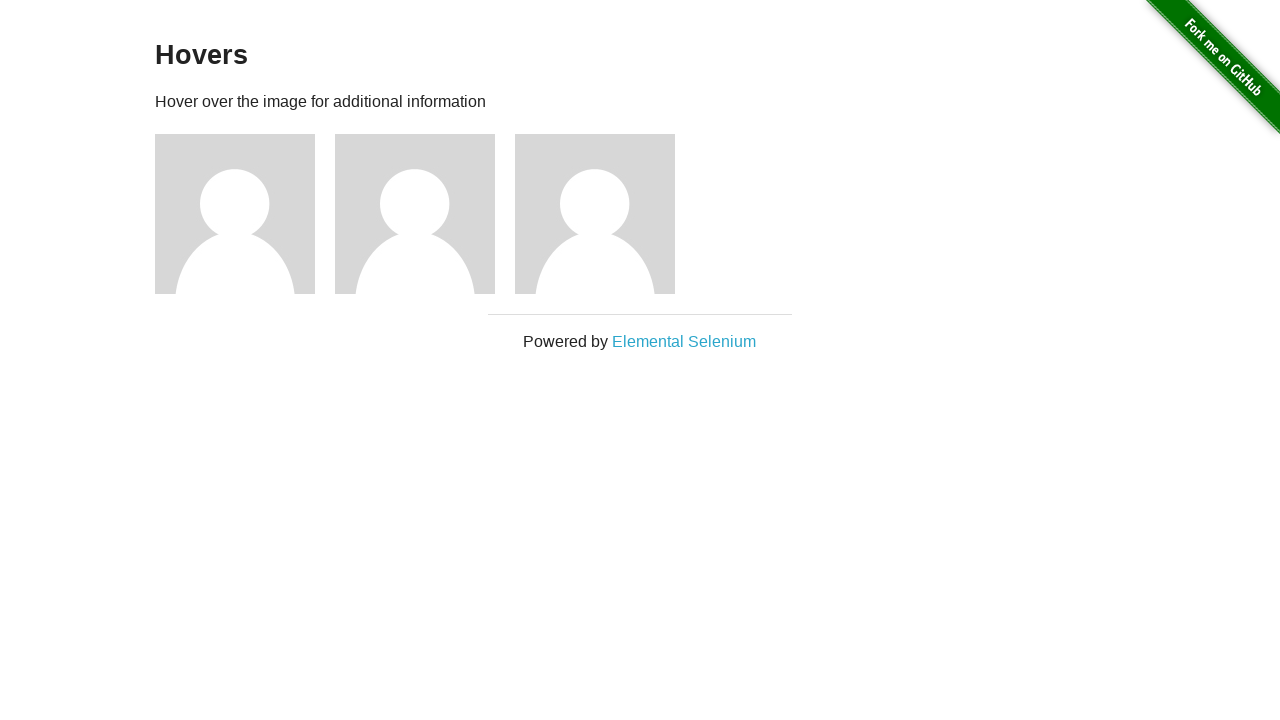

Hovered over the first user image to reveal hidden information at (235, 214) on (//img)[2]
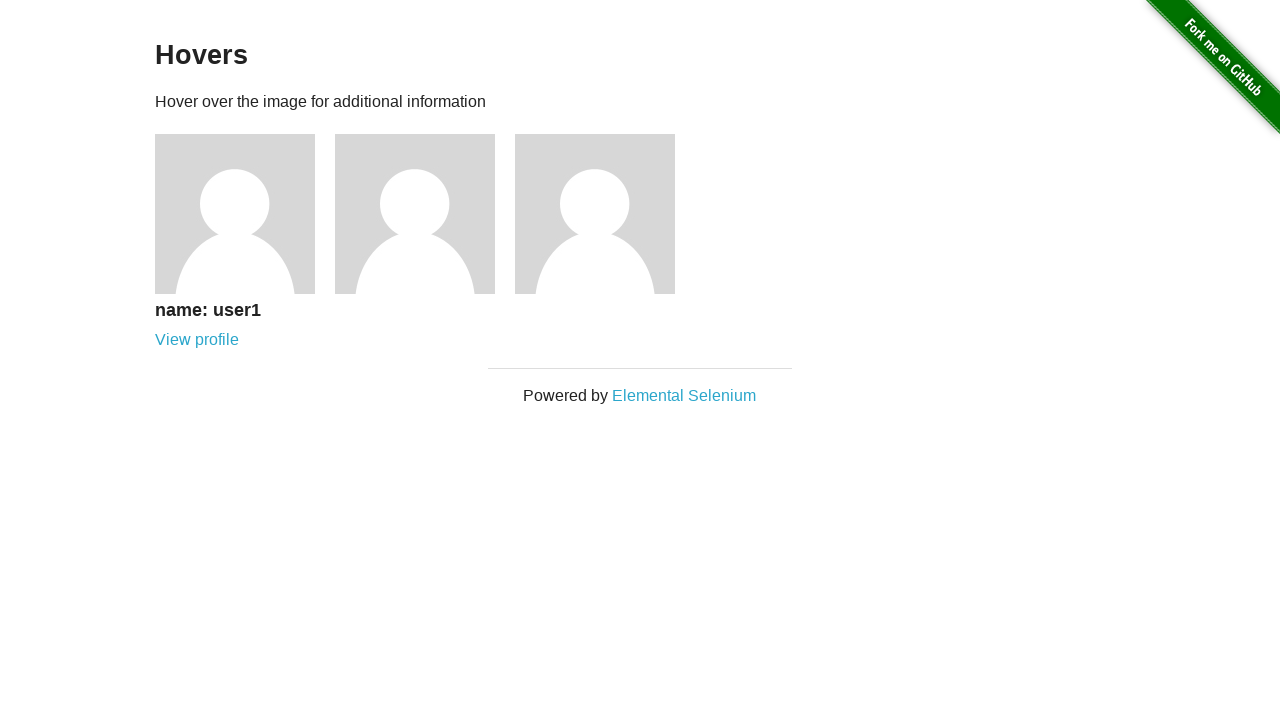

Verified that user1 name text became visible after hover
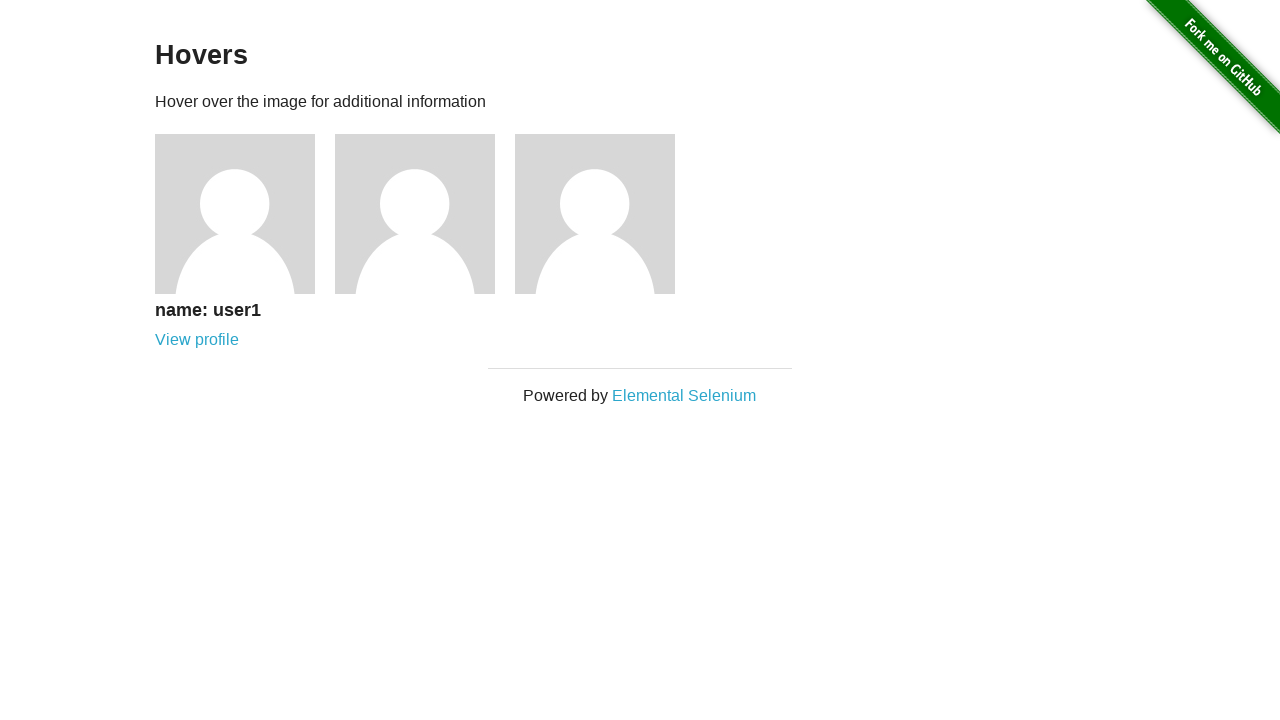

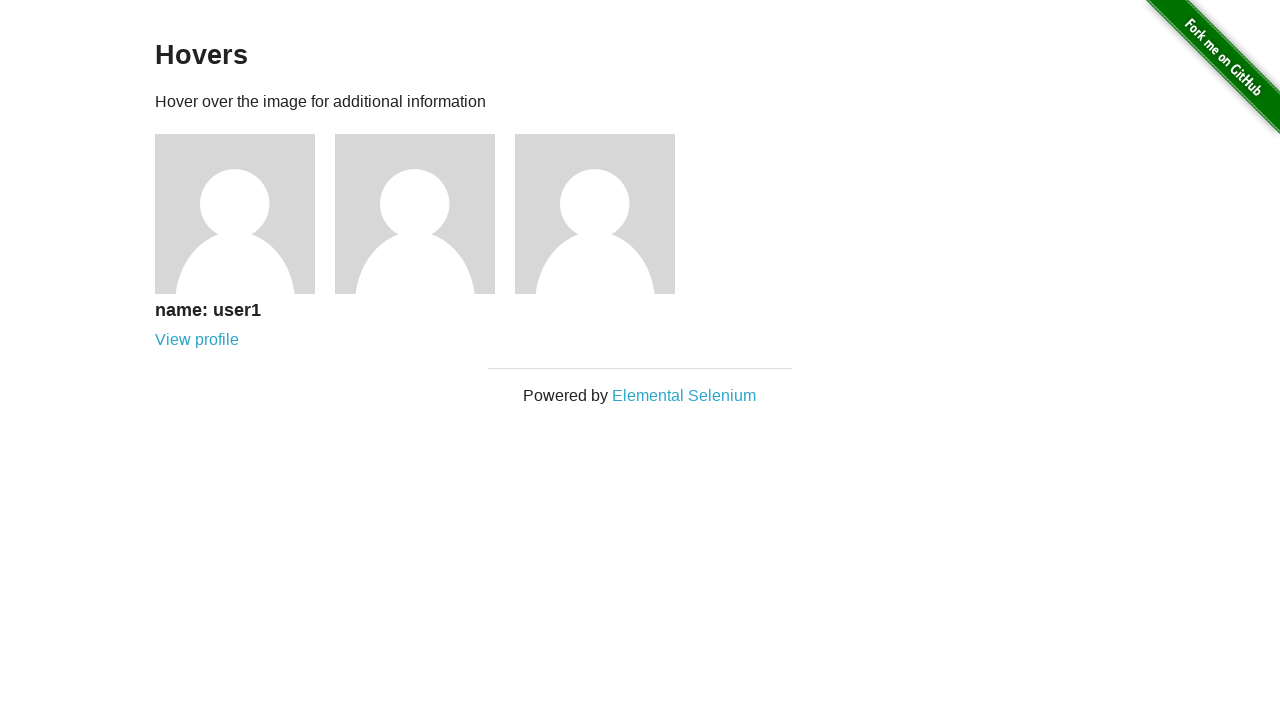